Tests the jQuery UI selectable functionality by selecting multiple items using Ctrl+click keyboard combination

Starting URL: https://jqueryui.com/selectable/

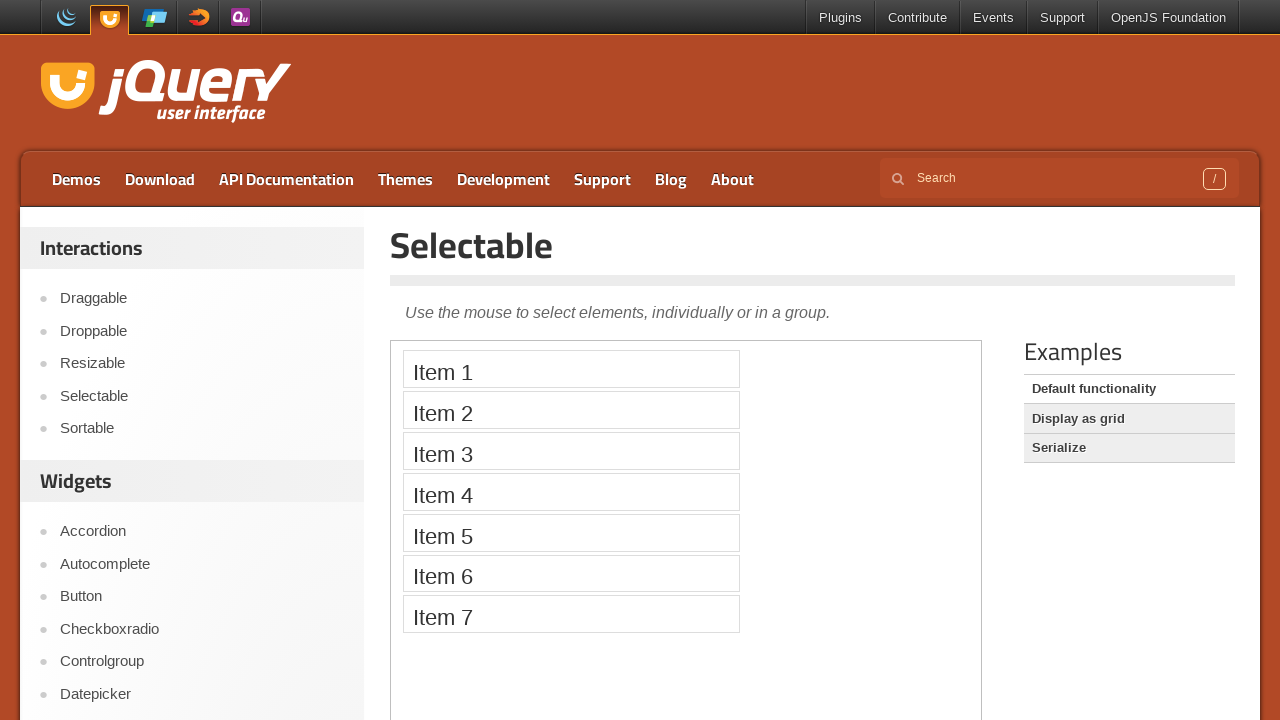

Located and switched to demo iframe
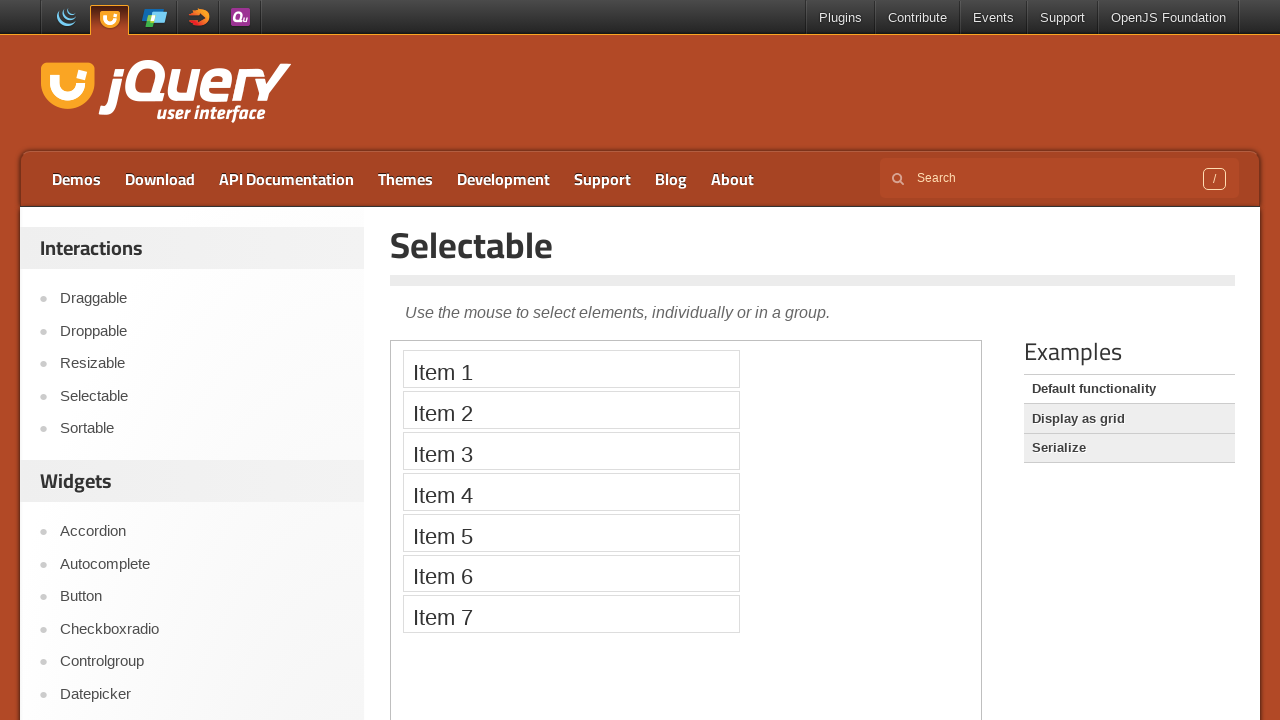

Ctrl+clicked Item 1 to select it at (571, 369) on iframe >> nth=0 >> internal:control=enter-frame >> xpath=//li[text()='Item 1']
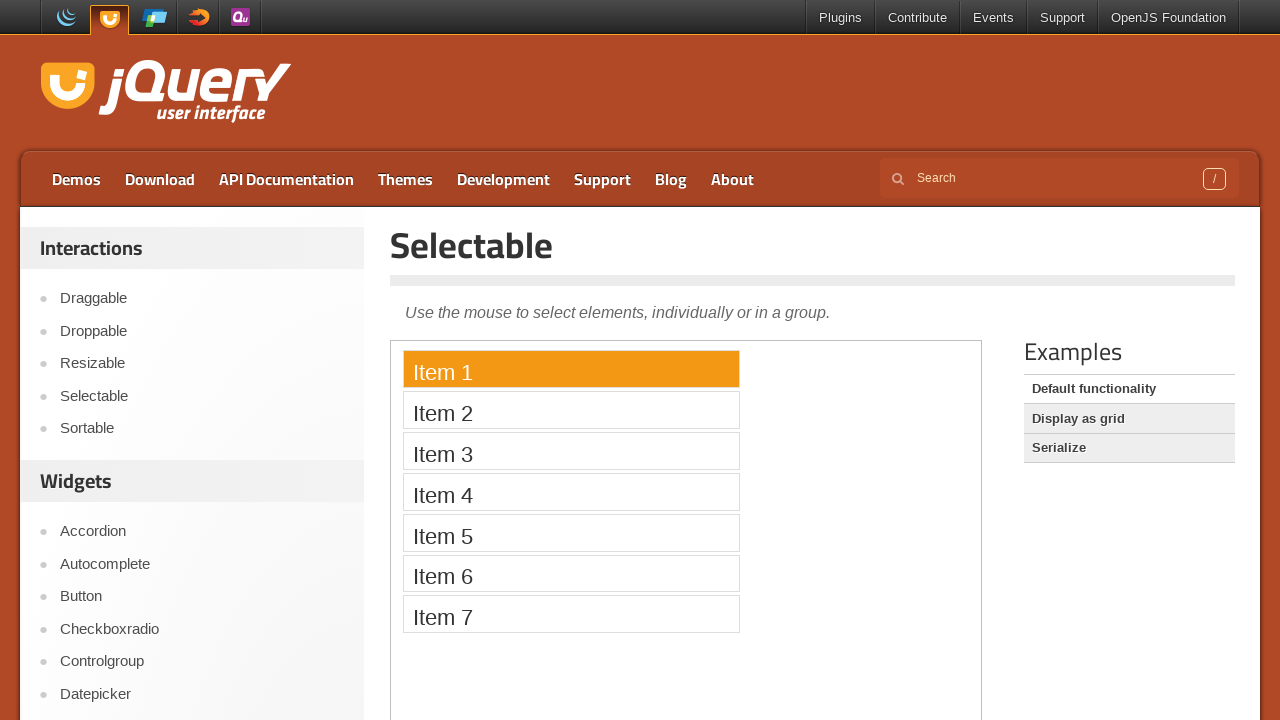

Ctrl+clicked Item 3 to add it to selection at (571, 451) on iframe >> nth=0 >> internal:control=enter-frame >> xpath=//li[text()='Item 3']
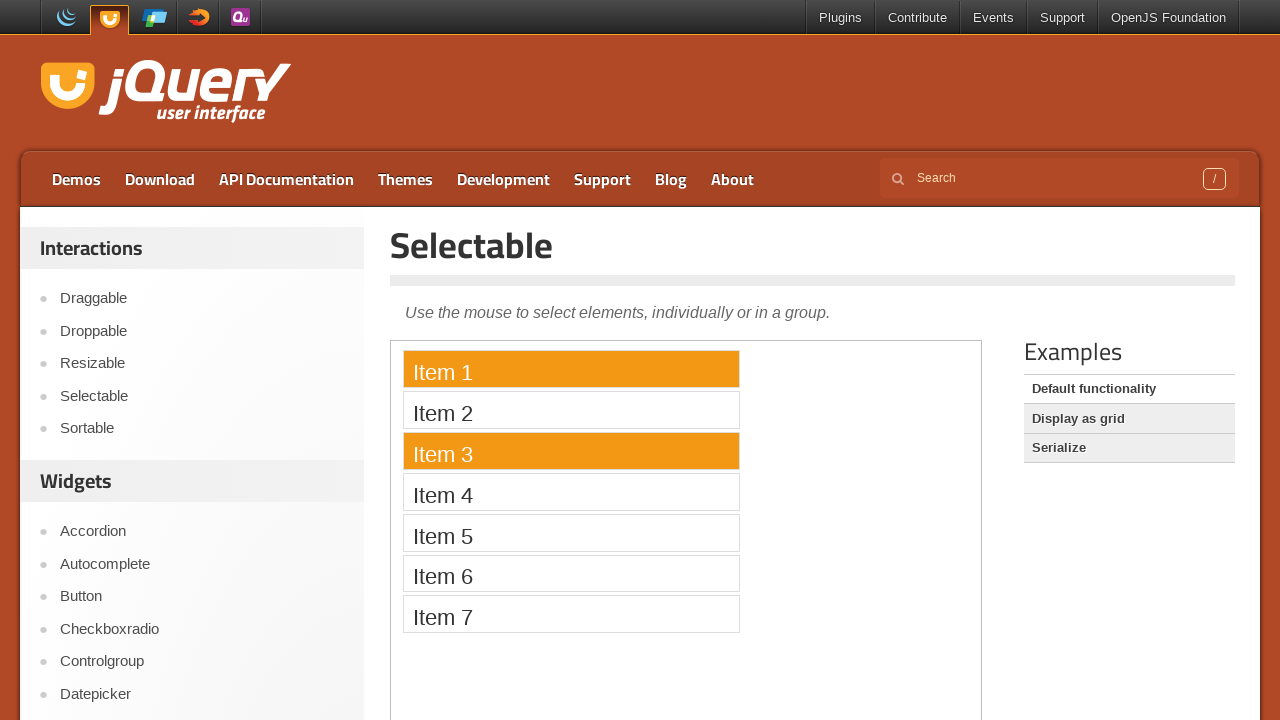

Ctrl+clicked Item 5 to add it to selection at (571, 532) on iframe >> nth=0 >> internal:control=enter-frame >> xpath=//li[text()='Item 5']
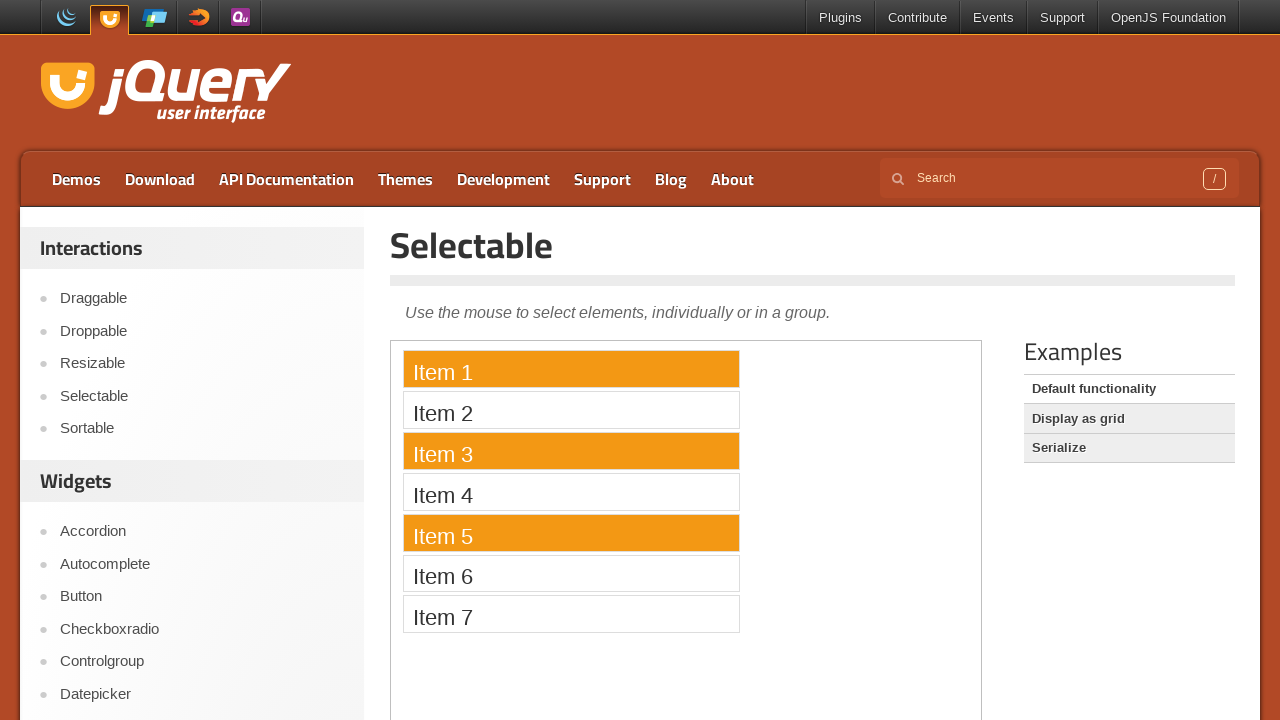

Ctrl+clicked Item 7 to add it to selection at (571, 614) on iframe >> nth=0 >> internal:control=enter-frame >> xpath=//li[text()='Item 7']
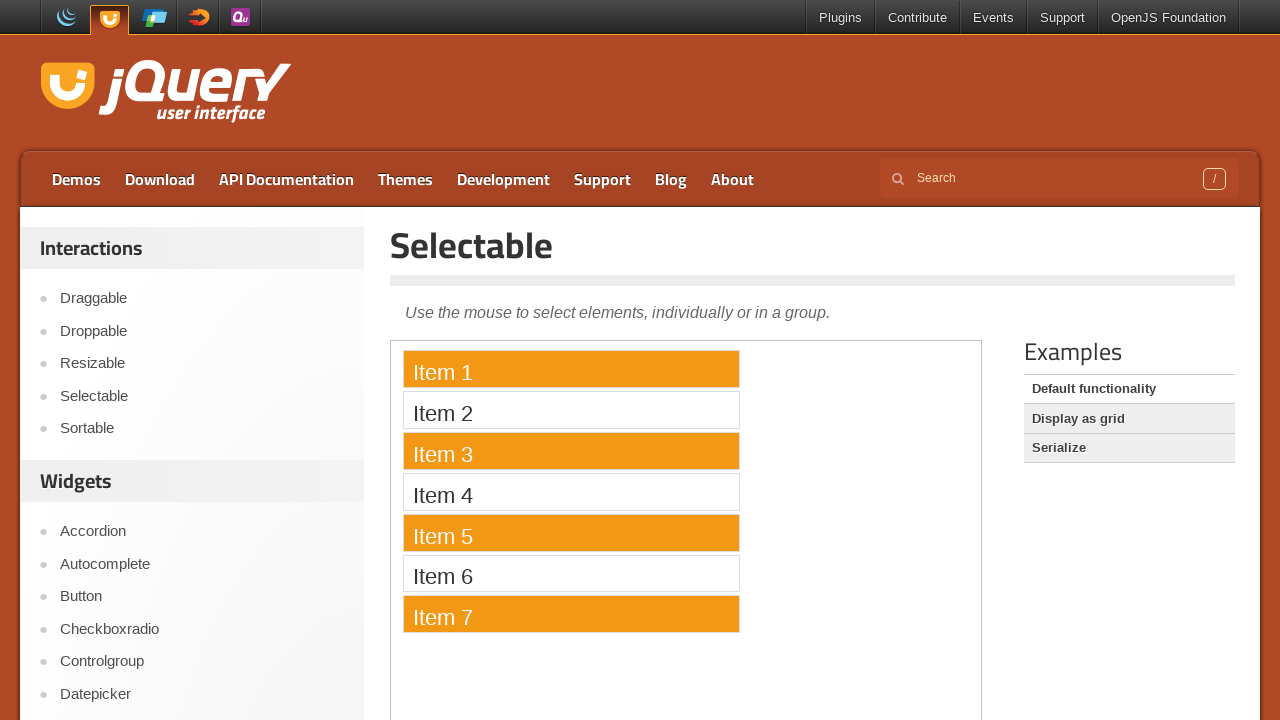

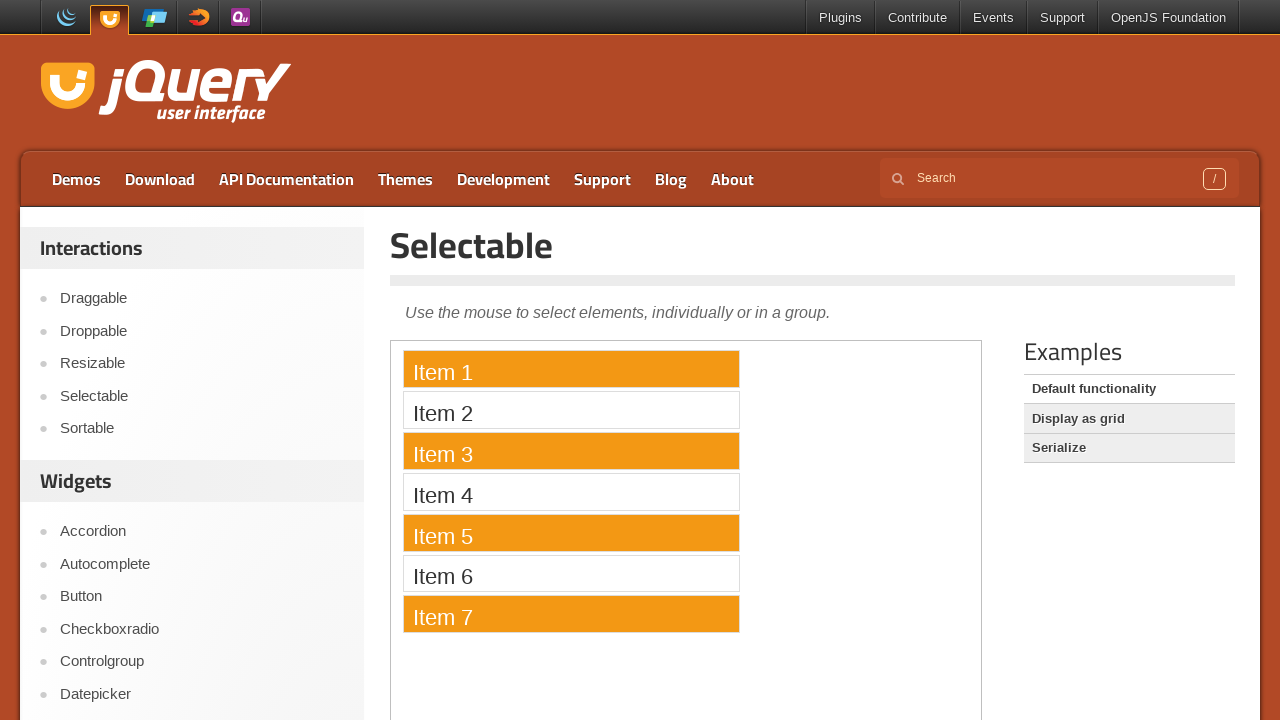